Tests explicit wait by clicking start button and waiting for loading bar to disappear before verifying "Hello World" text

Starting URL: http://the-internet.herokuapp.com/dynamic_loading/2

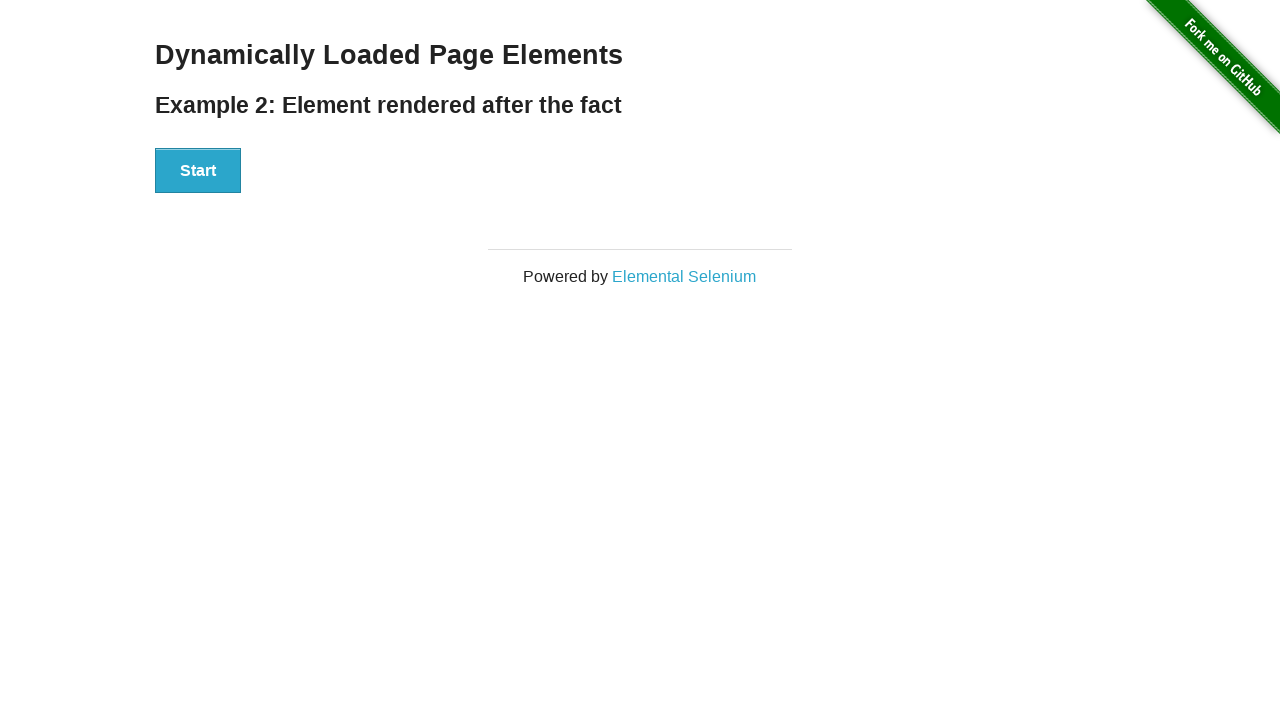

Waited for start button to become visible
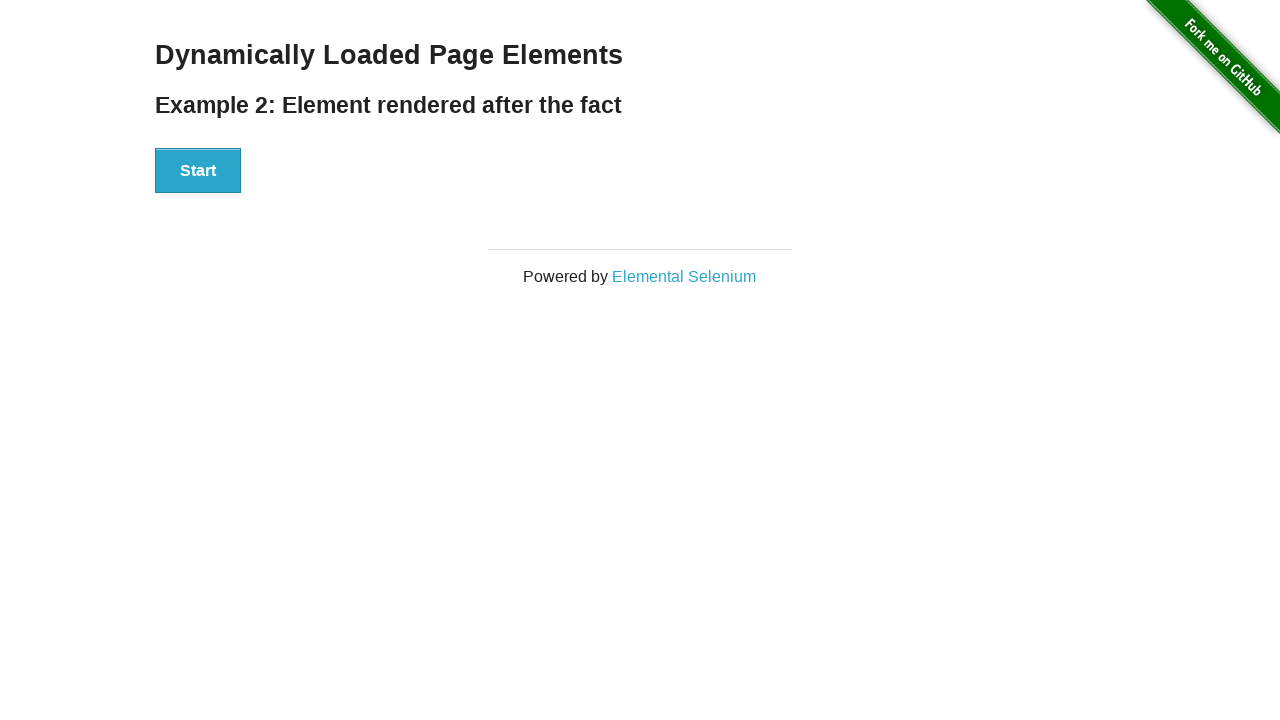

Clicked start button at (198, 171) on xpath=//div[@id='start']/button
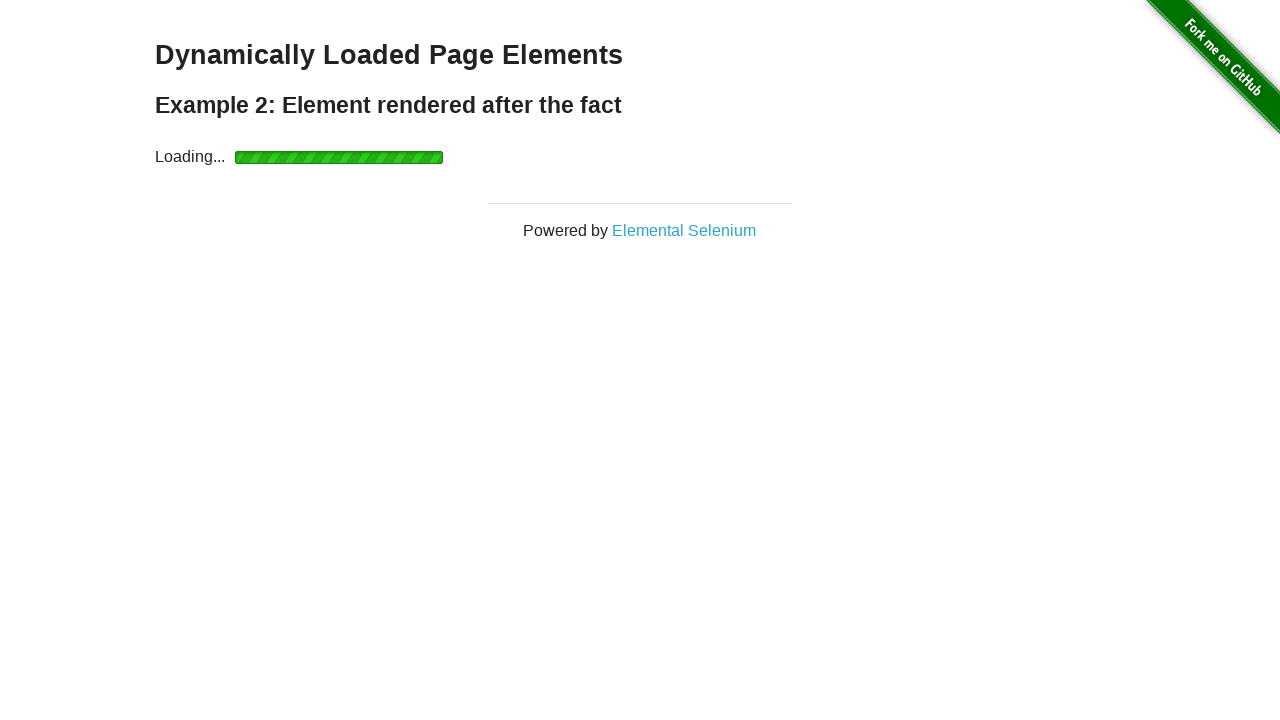

Waited for loading bar to disappear
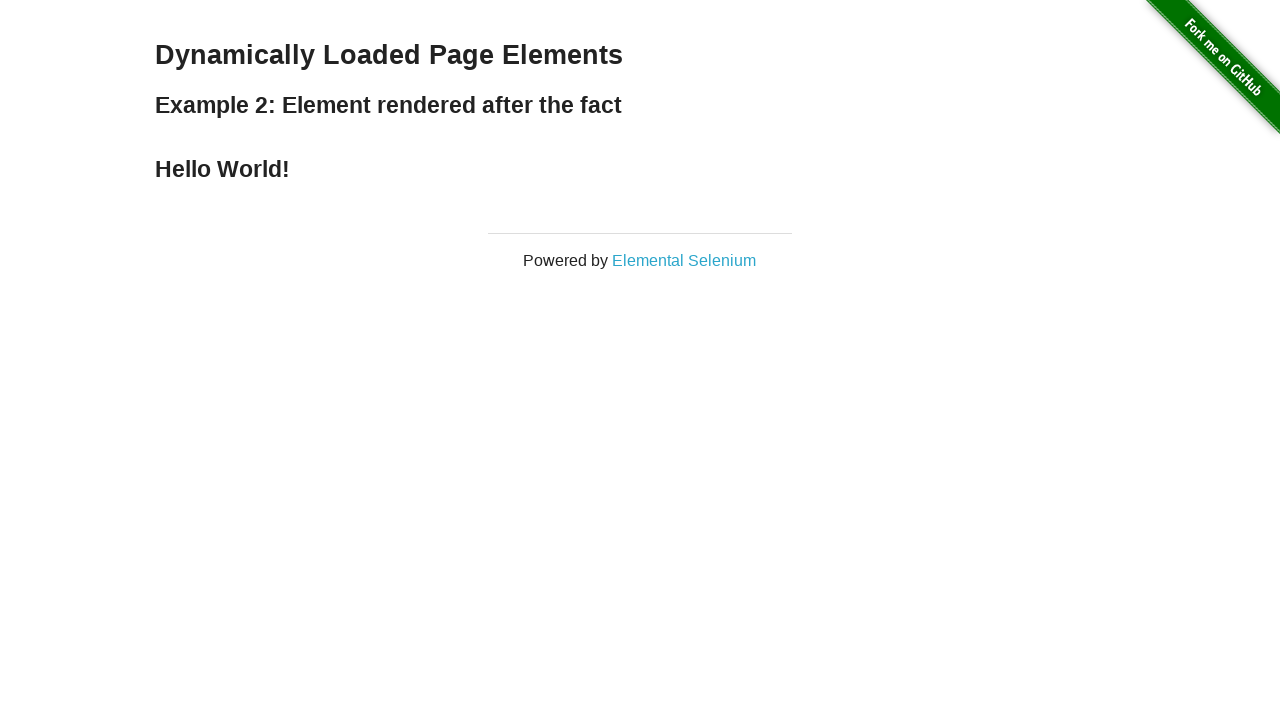

Waited for 'Hello World!' text to be visible
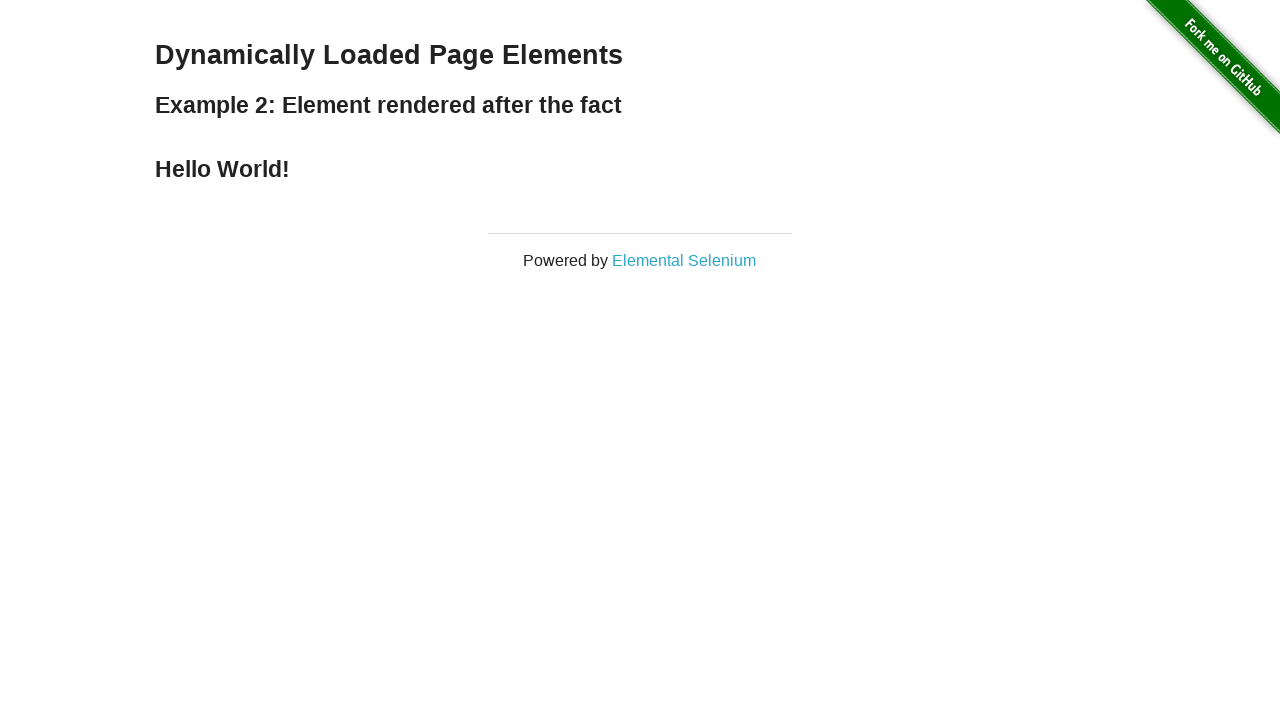

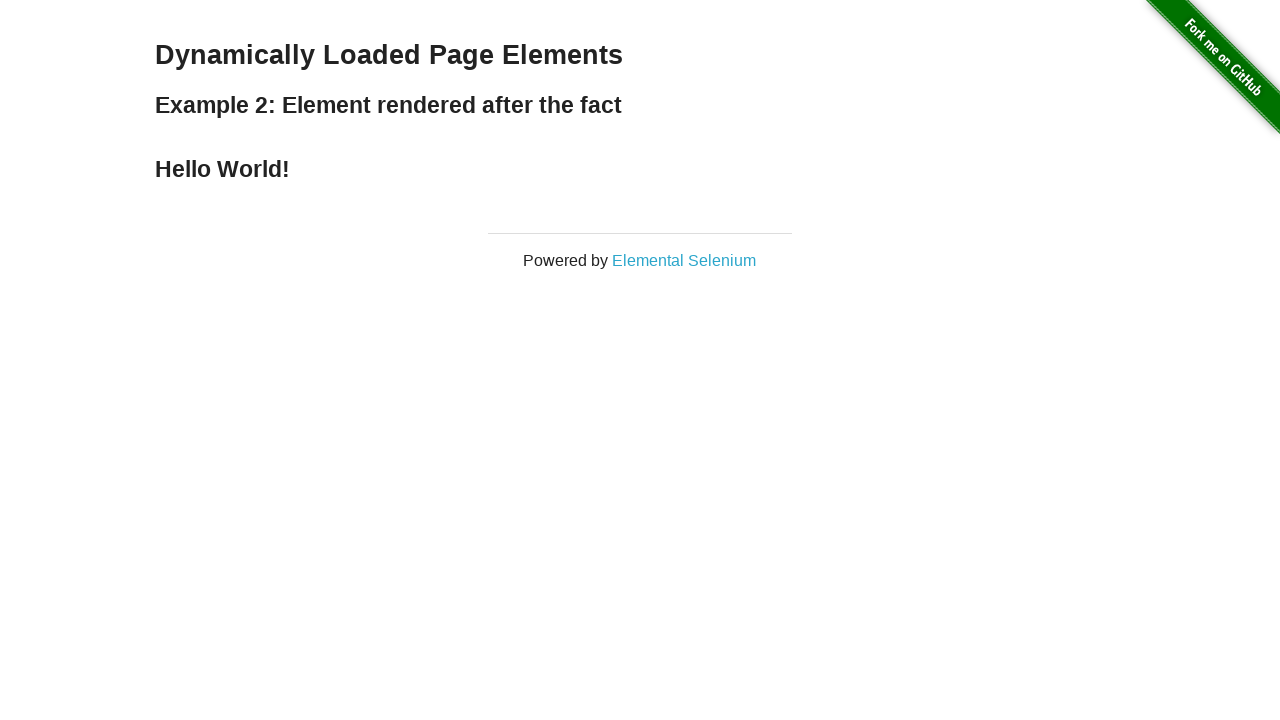